Tests a math form by reading a value, calculating a mathematical function (log of absolute value of 12*sin(x)), filling the answer, checking a robot checkbox, selecting a radio button, and submitting the form.

Starting URL: https://suninjuly.github.io/math.html

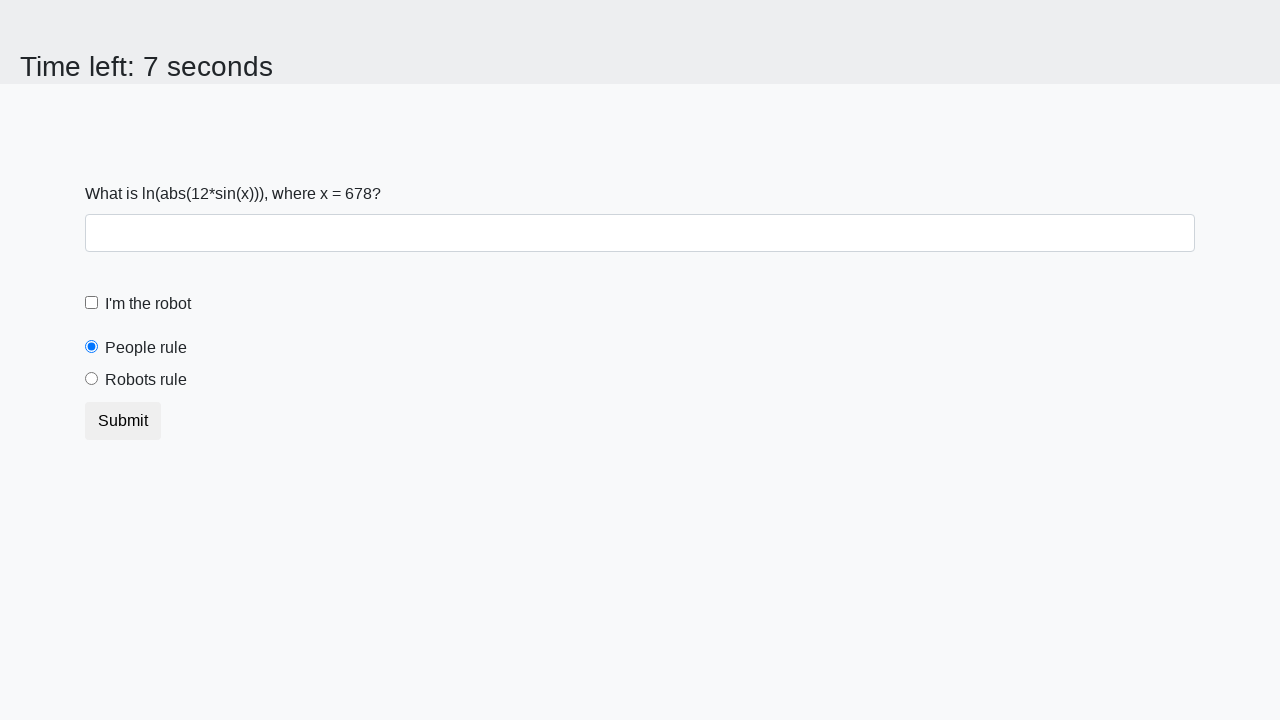

Retrieved input value from #input_value element
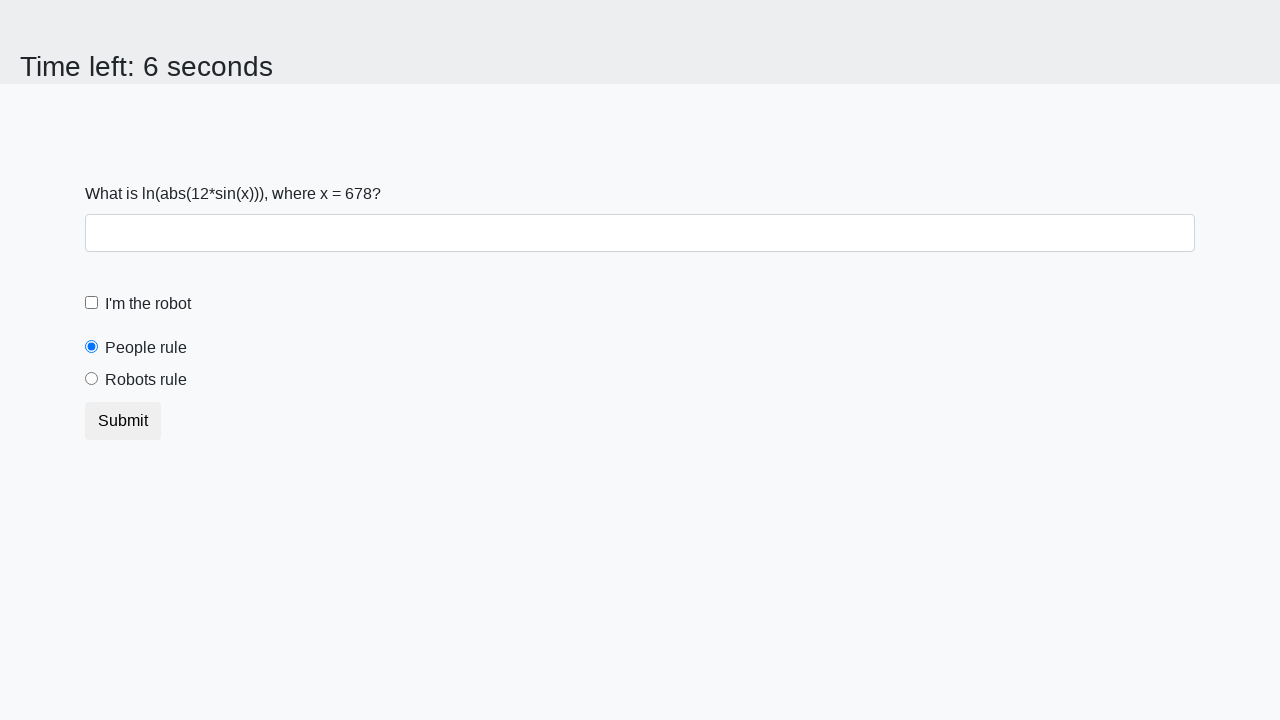

Filled answer field with calculated value: log(abs(12*sin(678))) on #answer
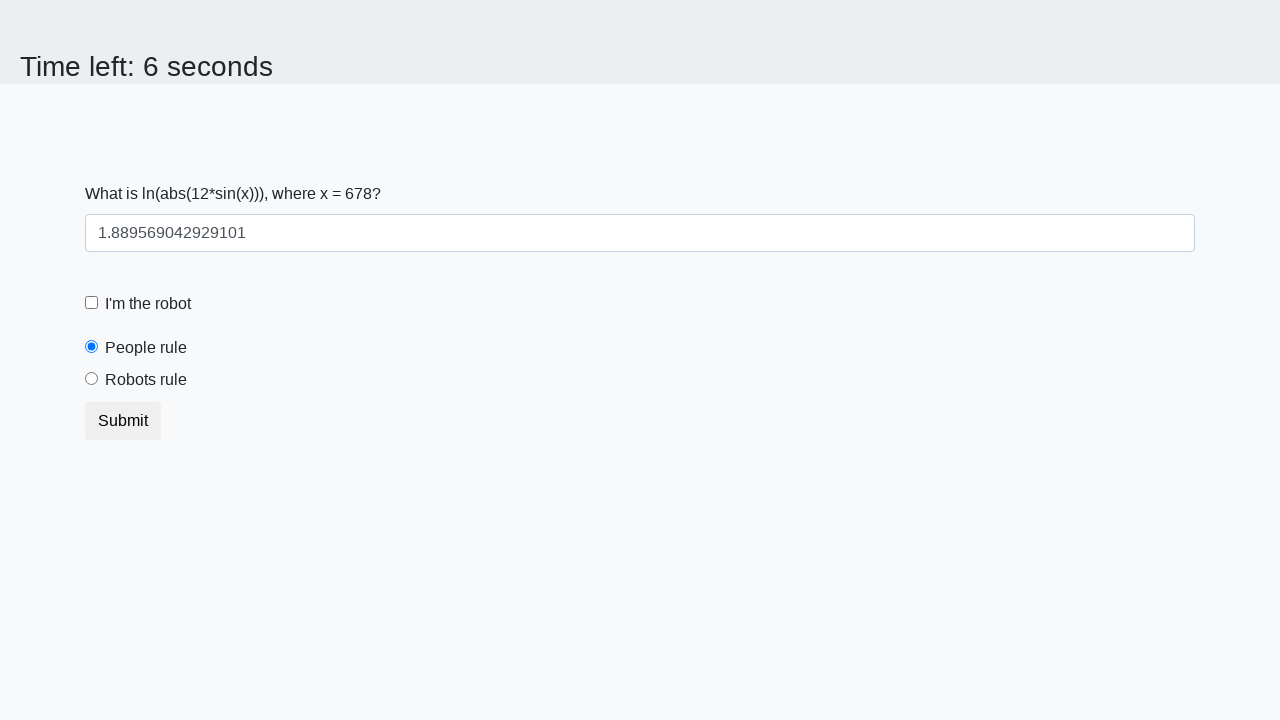

Checked the robot checkbox at (92, 303) on #robotCheckbox
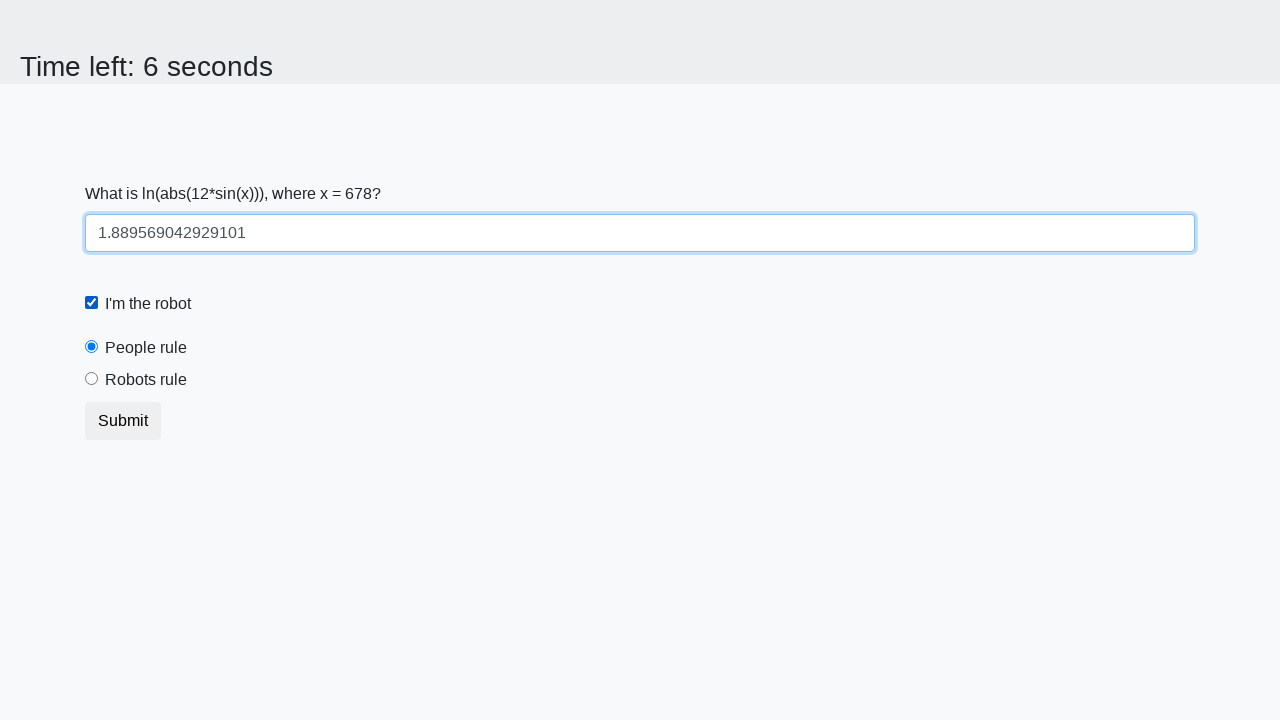

Selected the 'robots' radio button at (92, 379) on [value='robots']
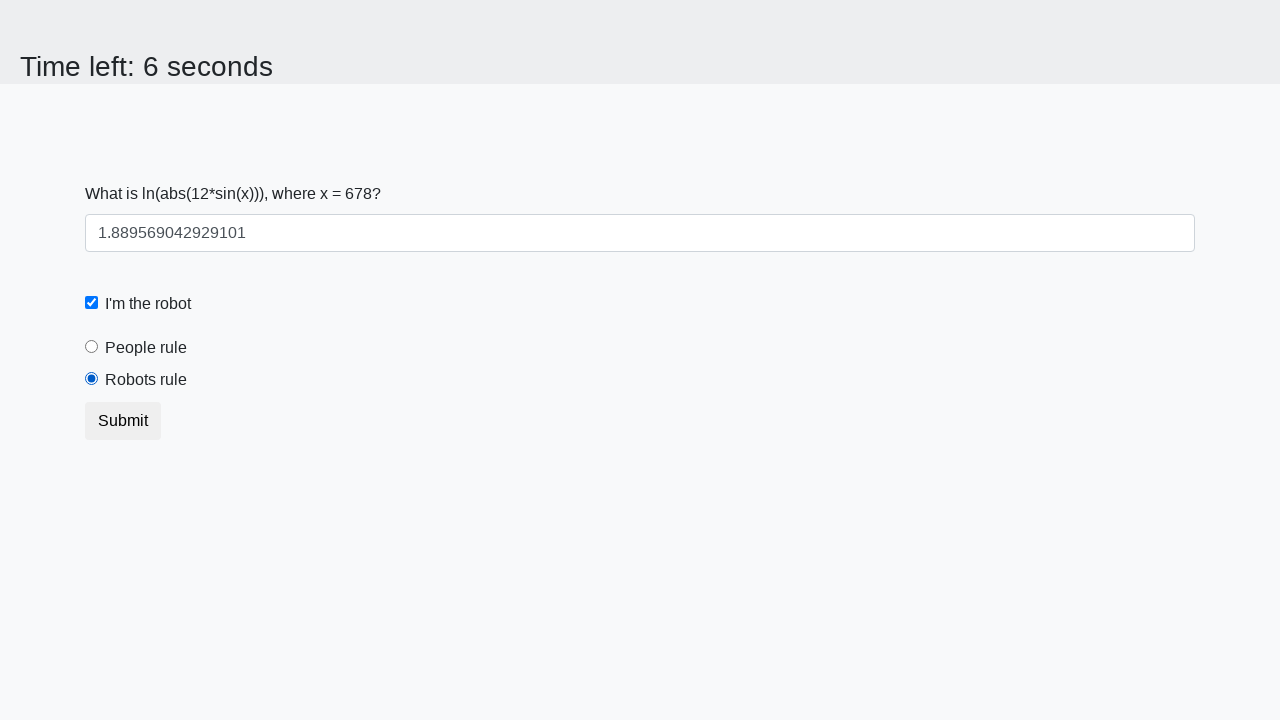

Clicked the submit button to submit the form at (123, 421) on xpath=//html/body/div/form/button
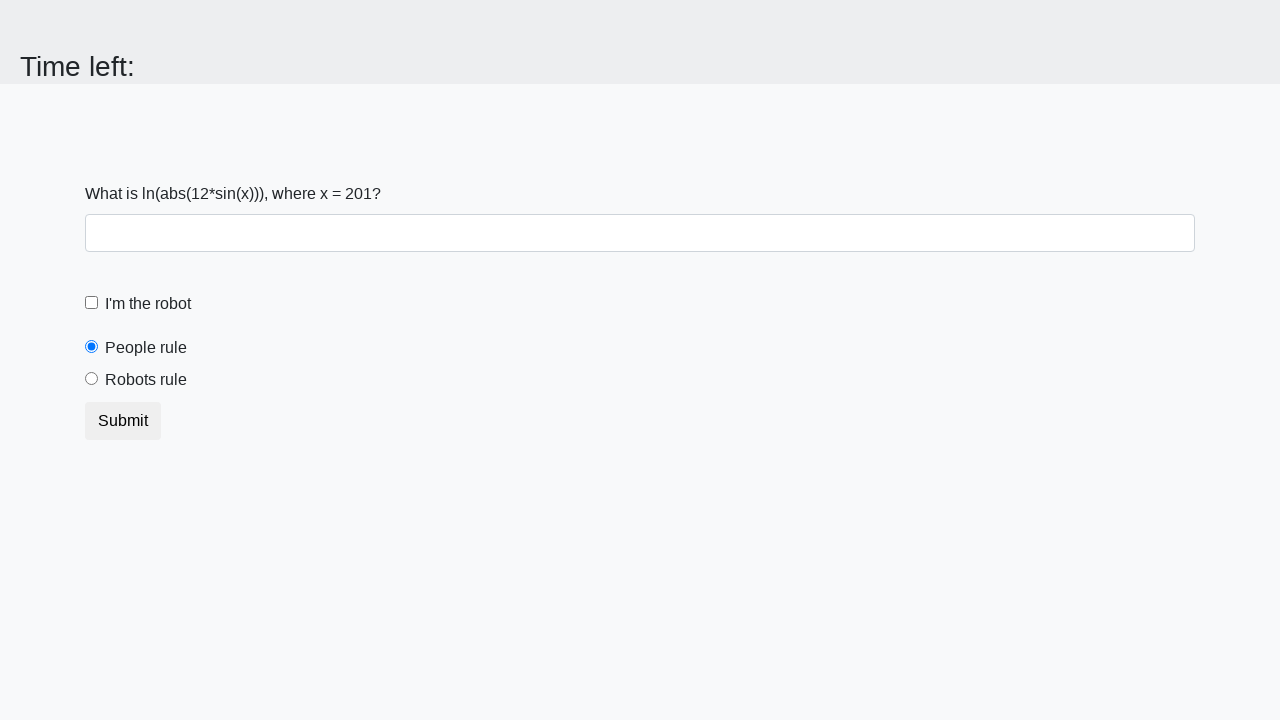

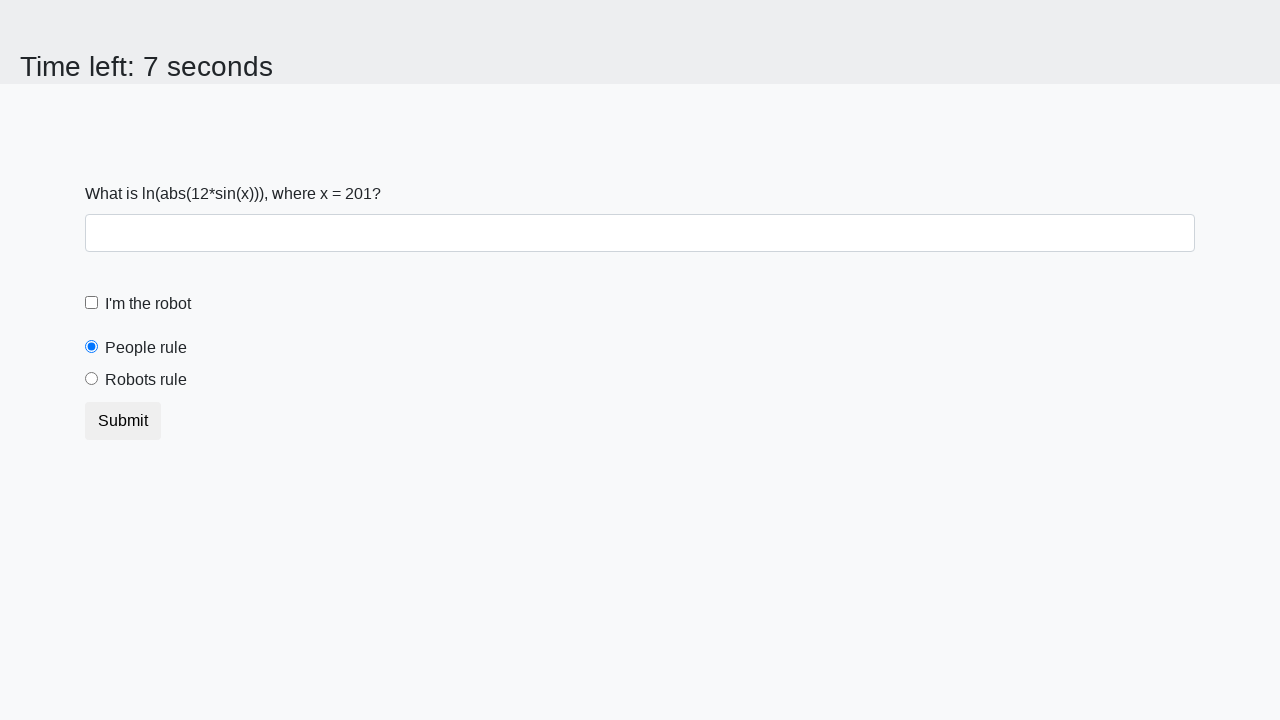